Tests checkbox functionality by finding all checkboxes on the page and clicking on the one with value "option2", then verifying it is selected

Starting URL: https://rahulshettyacademy.com/AutomationPractice/

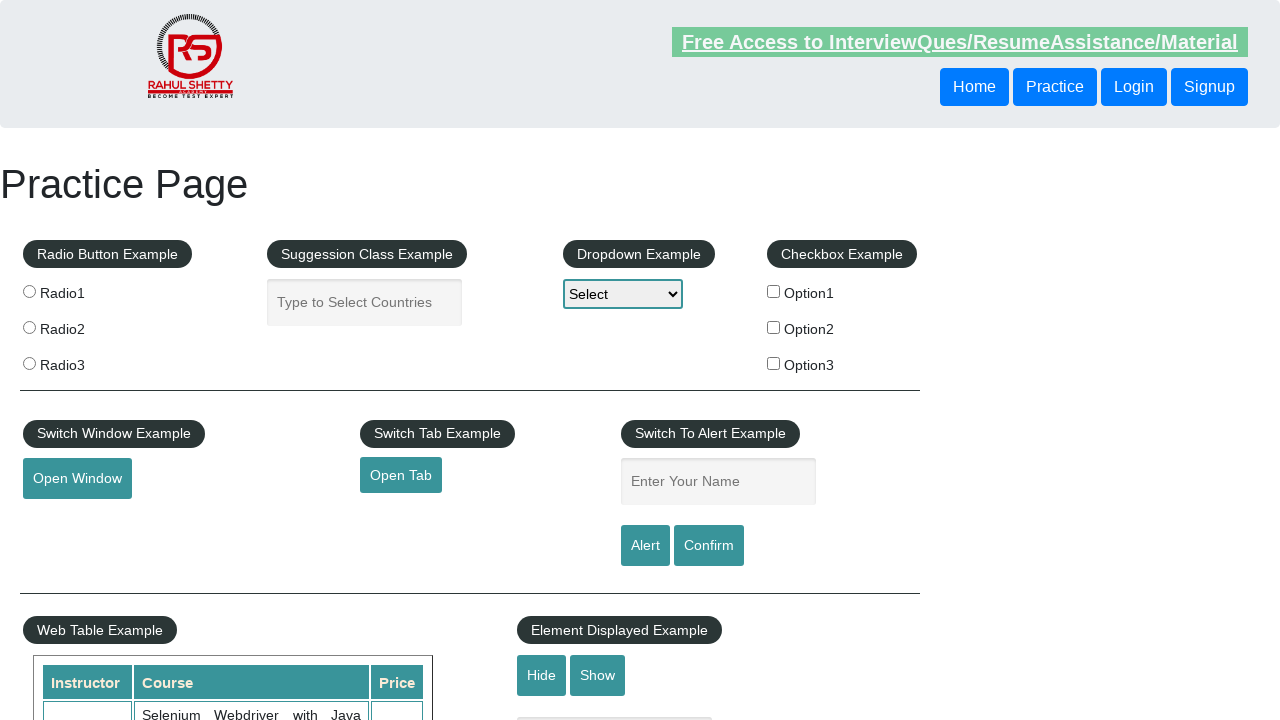

Waited for checkboxes to load on the page
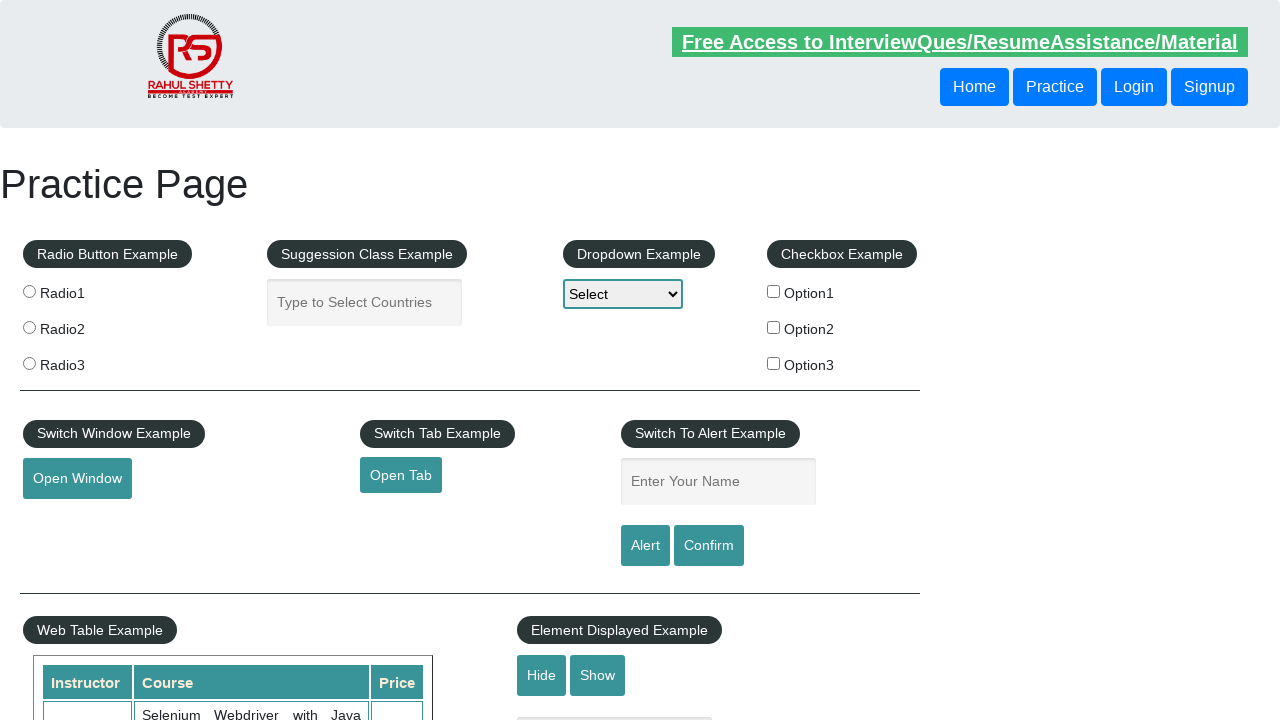

Located checkbox with value 'option2'
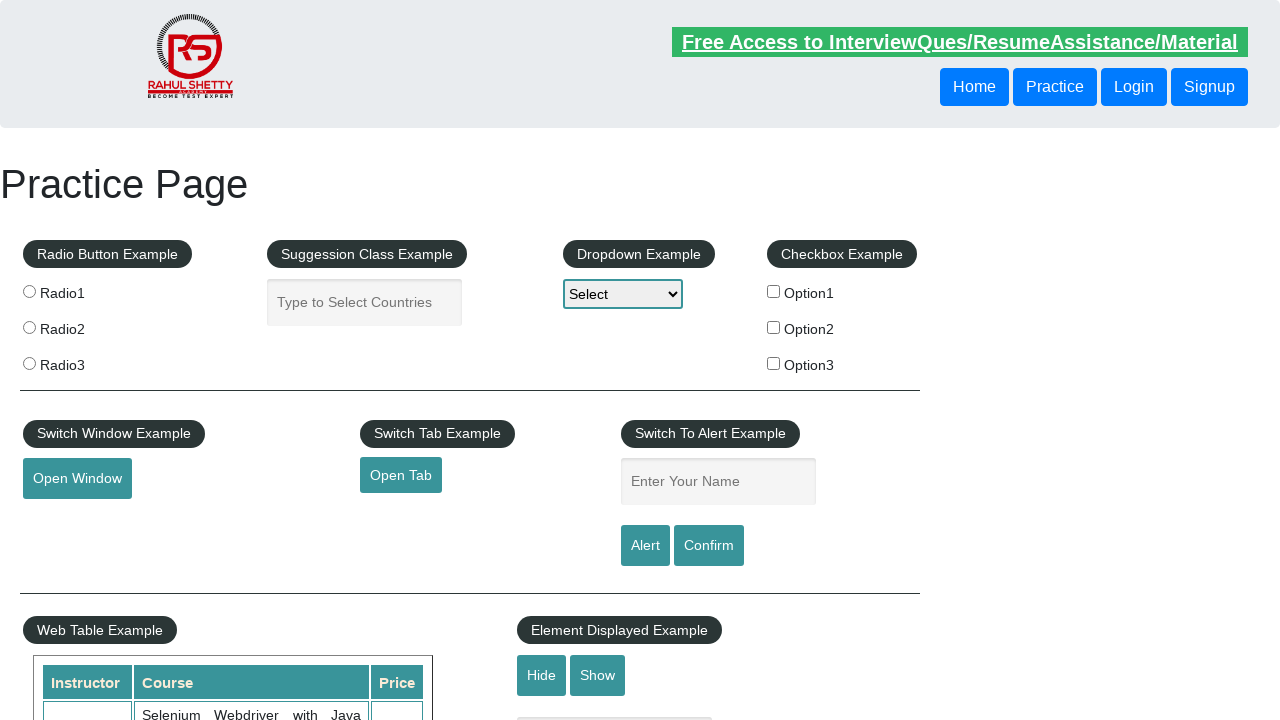

Clicked checkbox with value 'option2' at (774, 327) on input[type='checkbox'][value='option2']
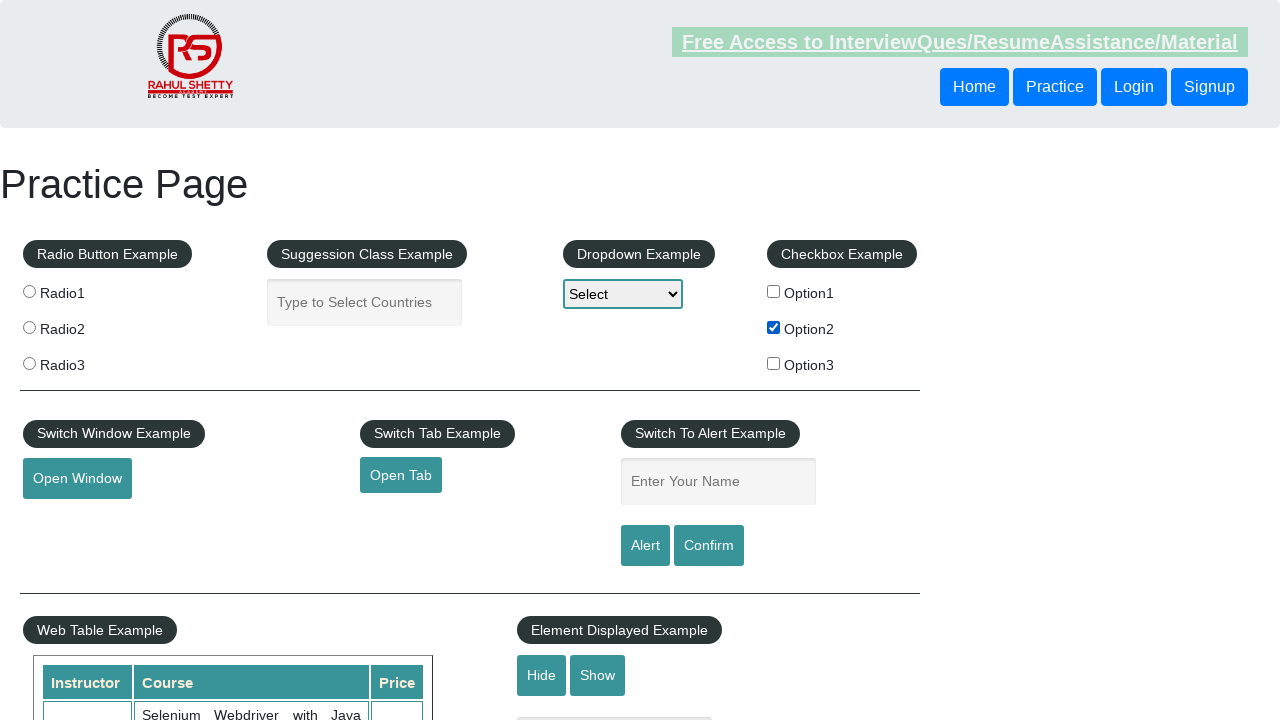

Verified checkbox with value 'option2' is selected
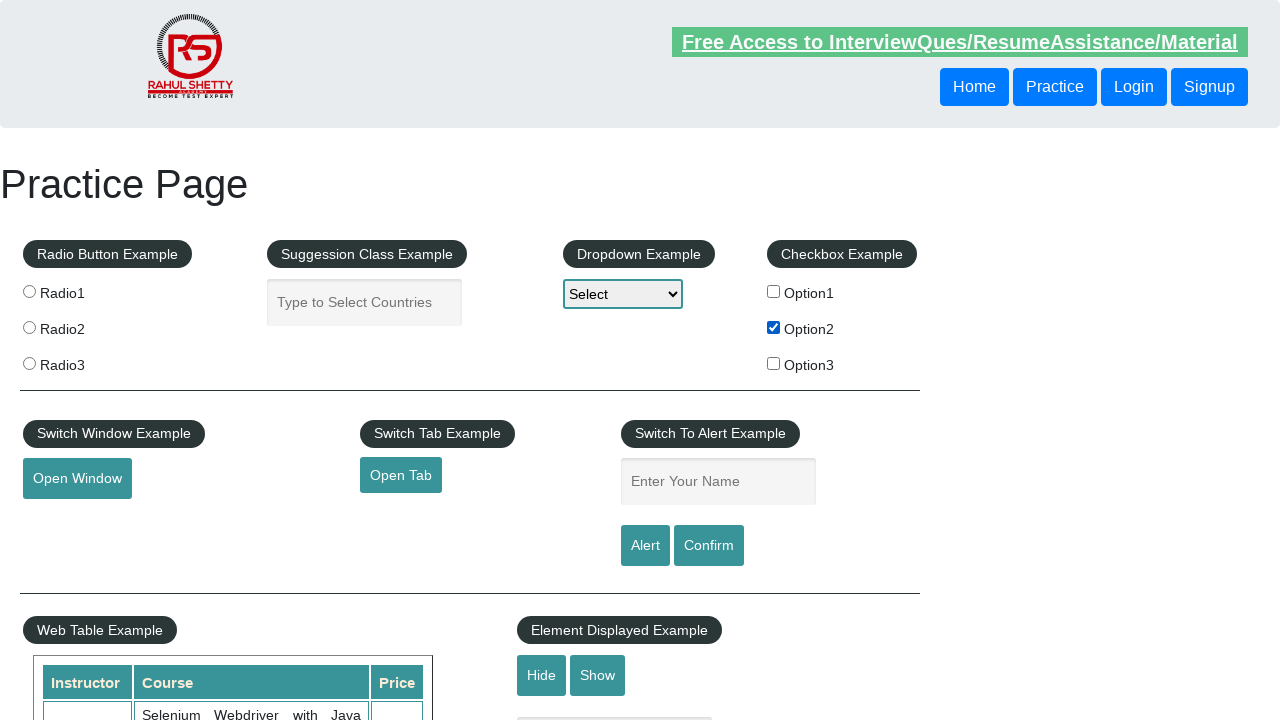

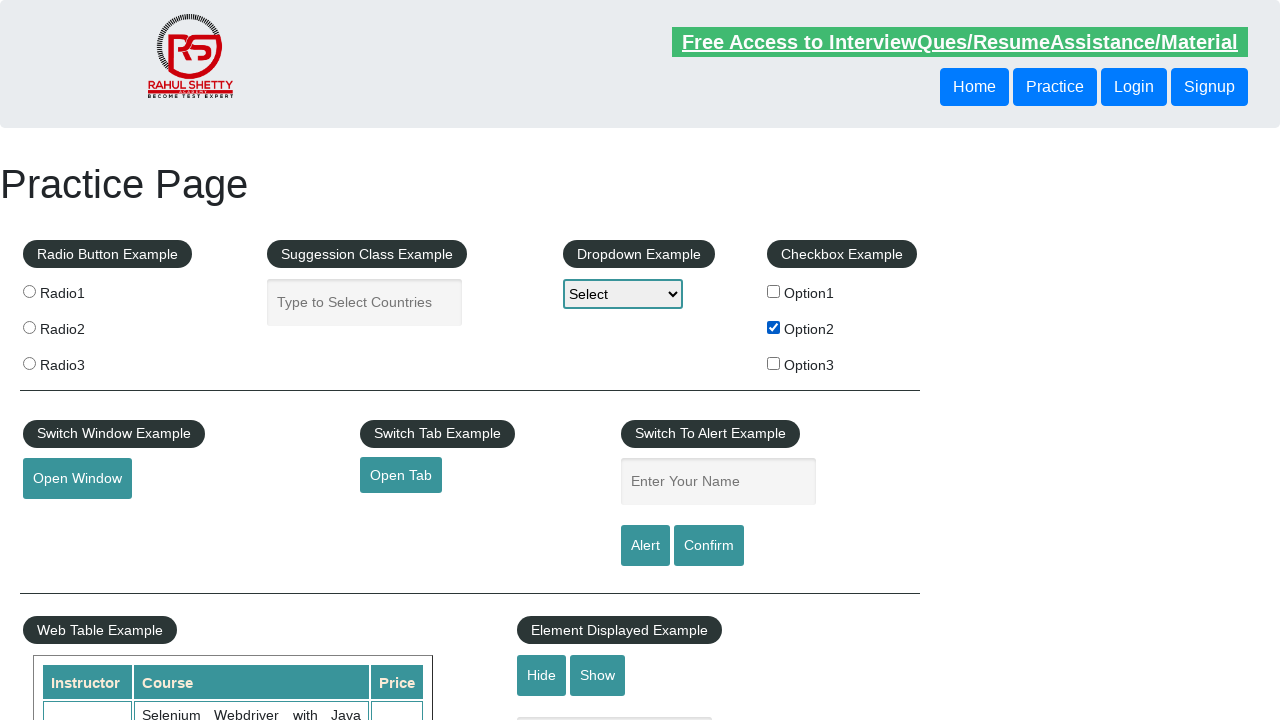